Tests form interaction by filling a text field, selecting radio buttons, and interacting with a dropdown menu

Starting URL: https://trytestingthis.netlify.app/

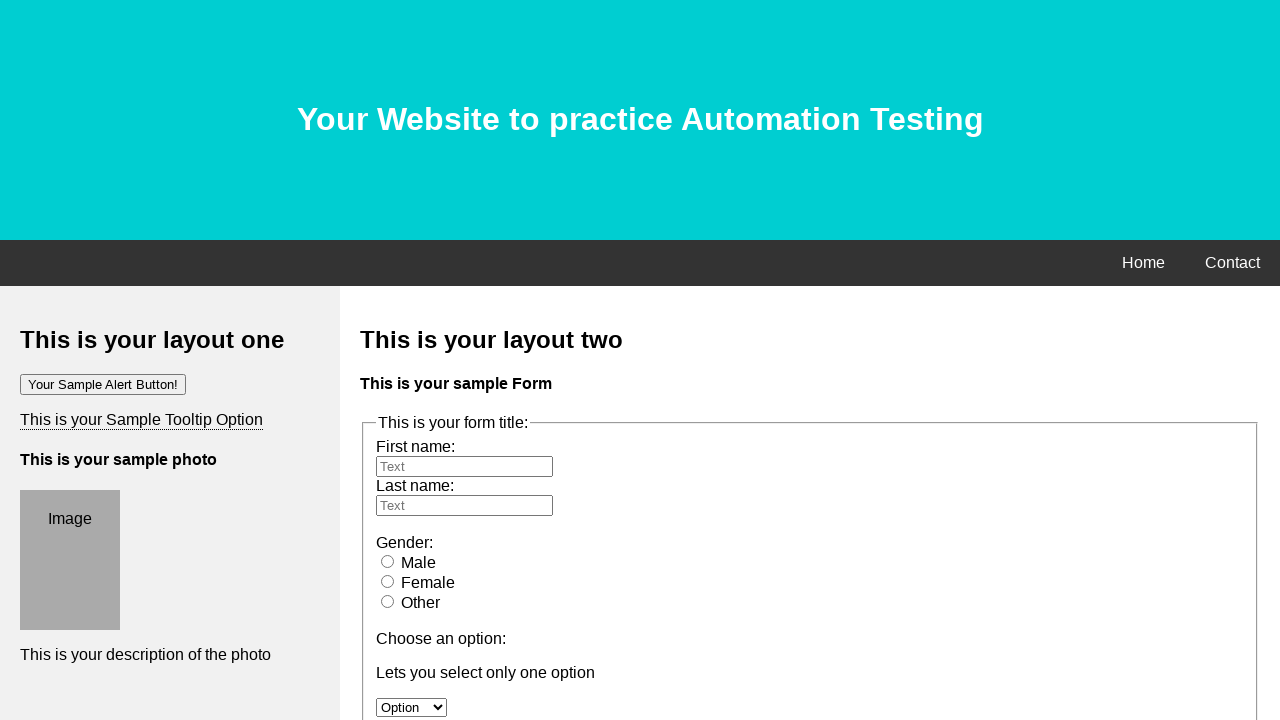

Filled first name field with 'TestUser123' on #fname
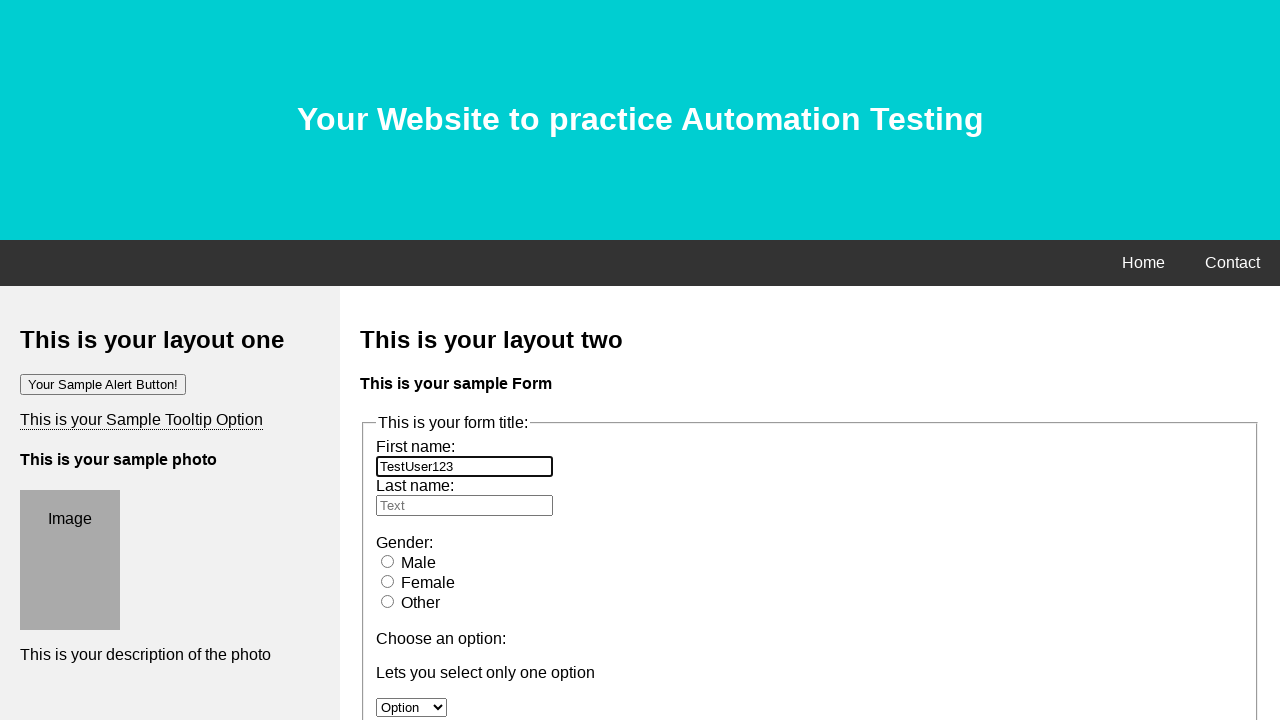

Clicked female radio button at (388, 581) on #female
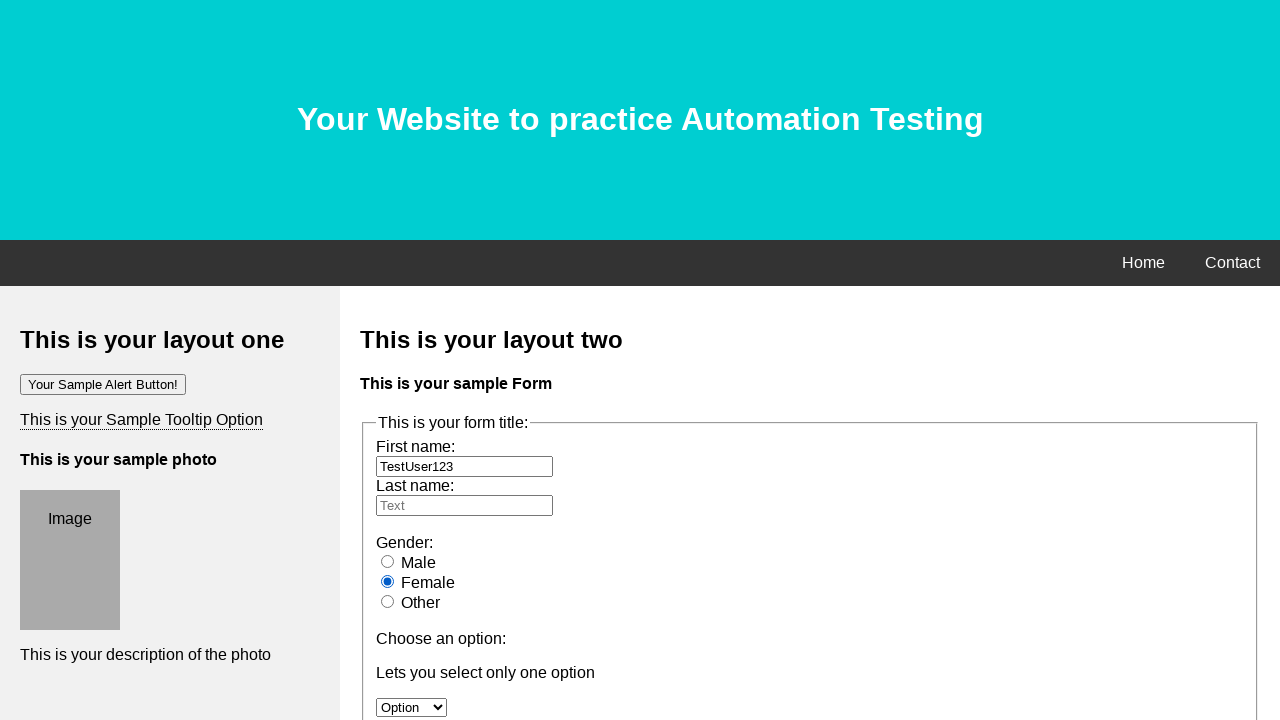

Clicked male radio button at (388, 561) on input[value='male']
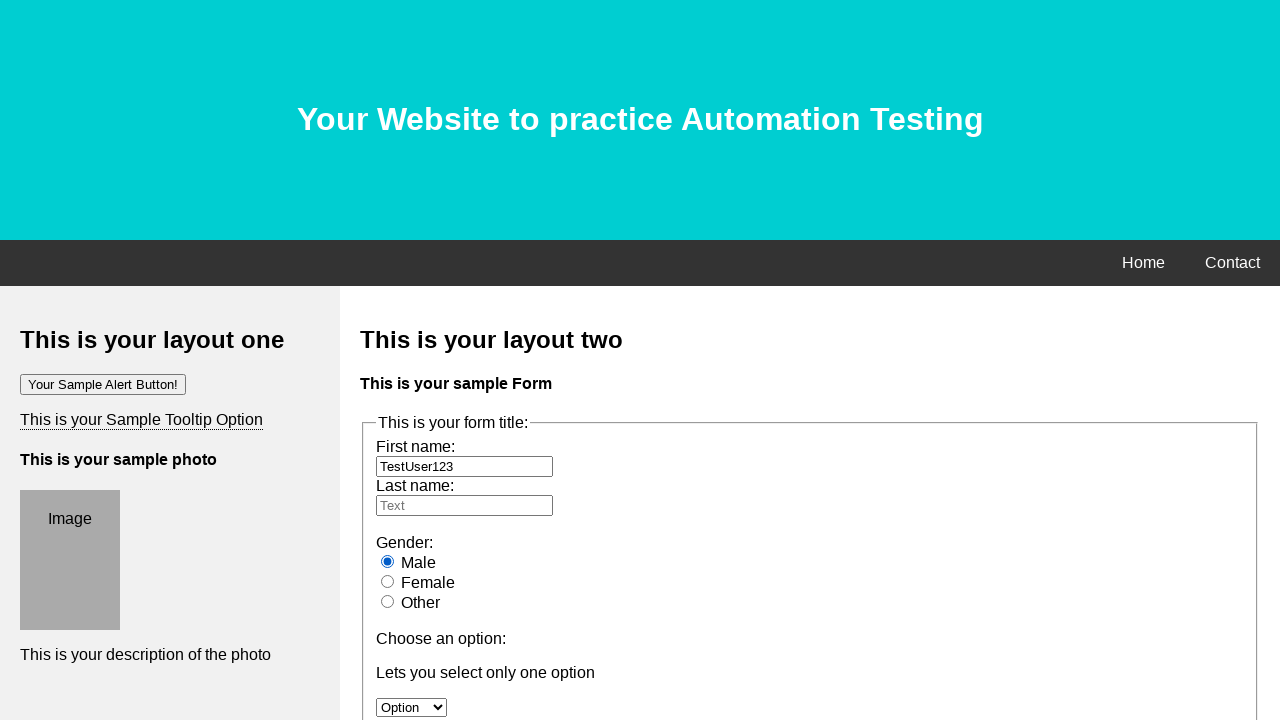

Clicked dropdown menu to open options at (412, 707) on select[name='option']
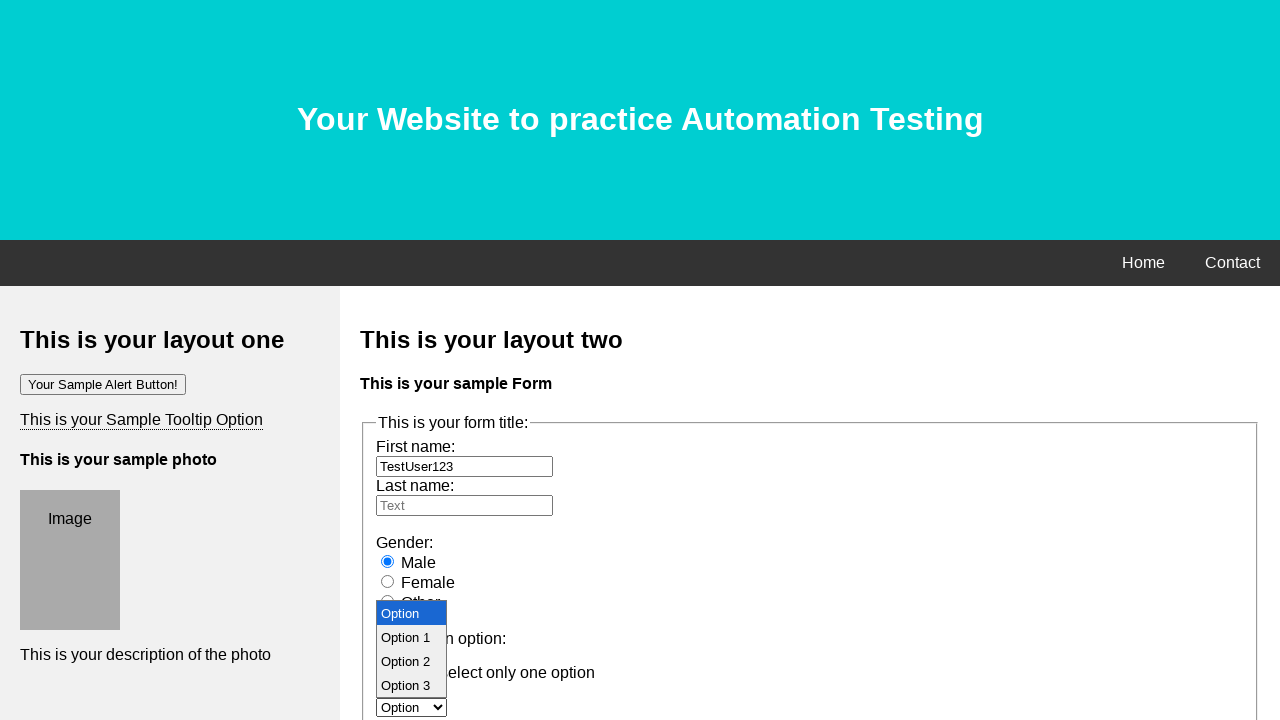

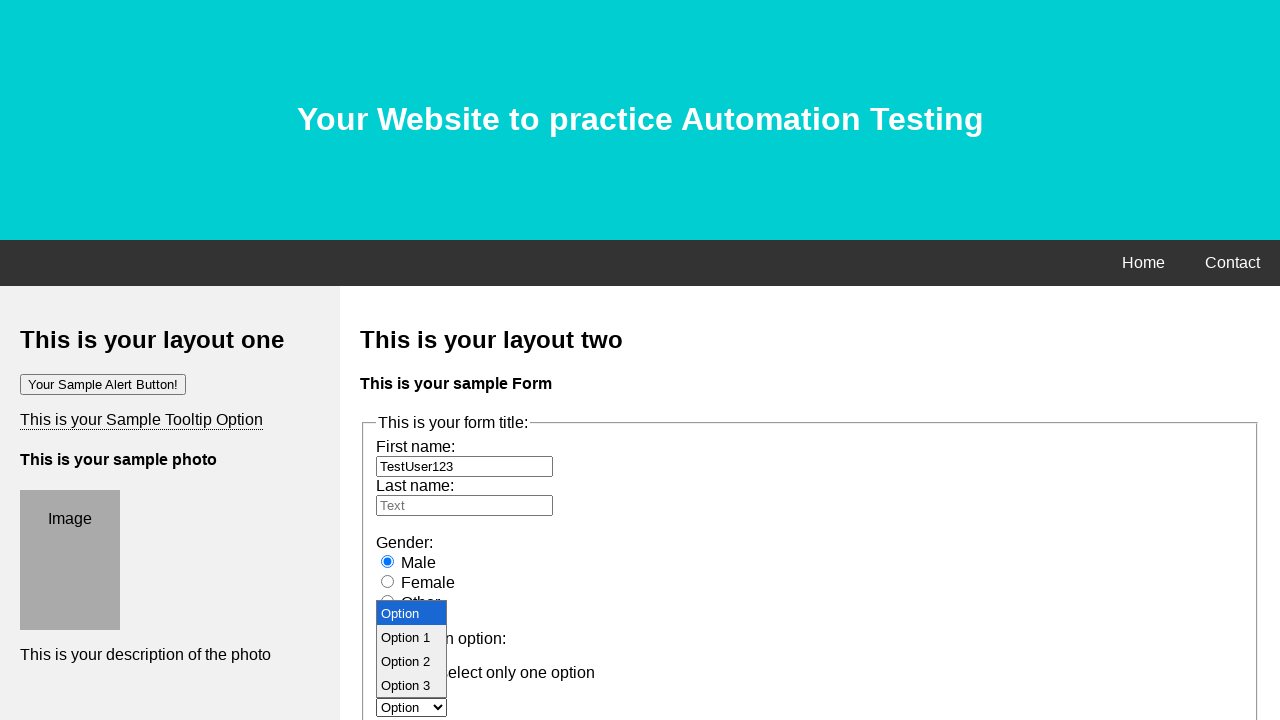